Tests division by zero on a web calculator by clicking 1 / 0 and verifying the result shows Infinity

Starting URL: https://testpages.eviltester.com/styled/apps/calculator.html

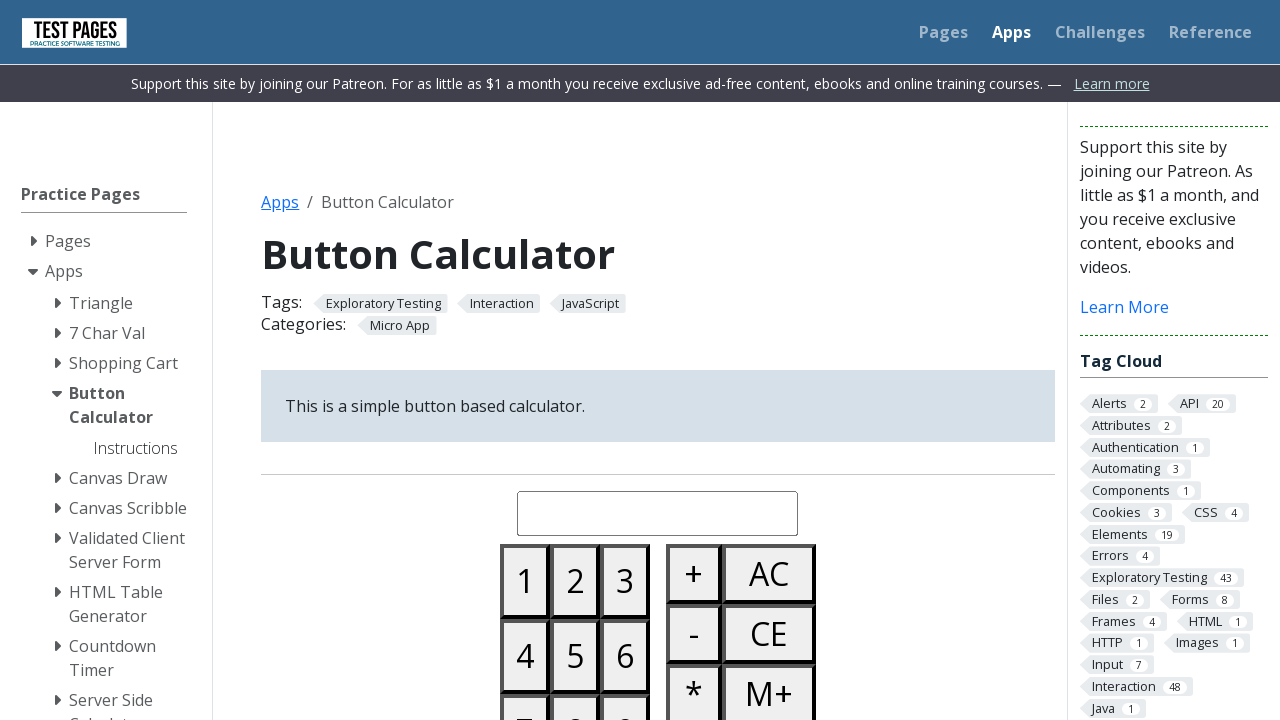

Clicked button 1 at (525, 581) on #button01
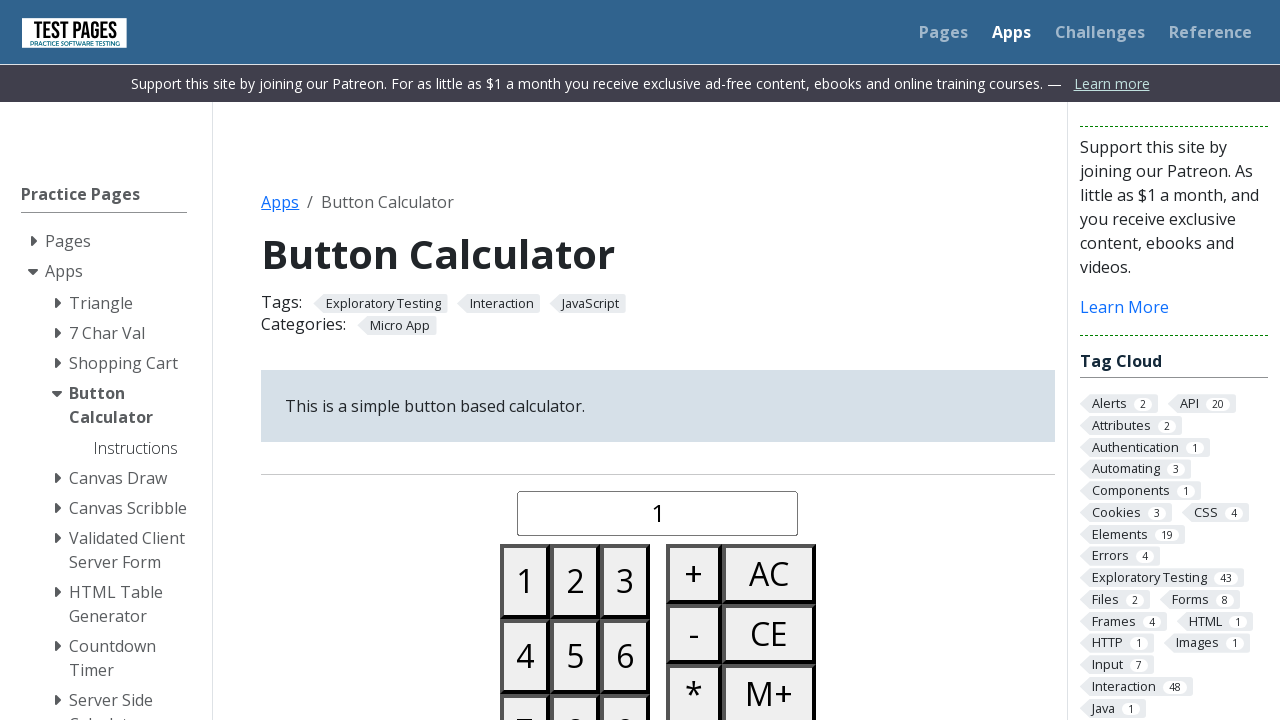

Clicked divide button at (694, 360) on #buttondivide
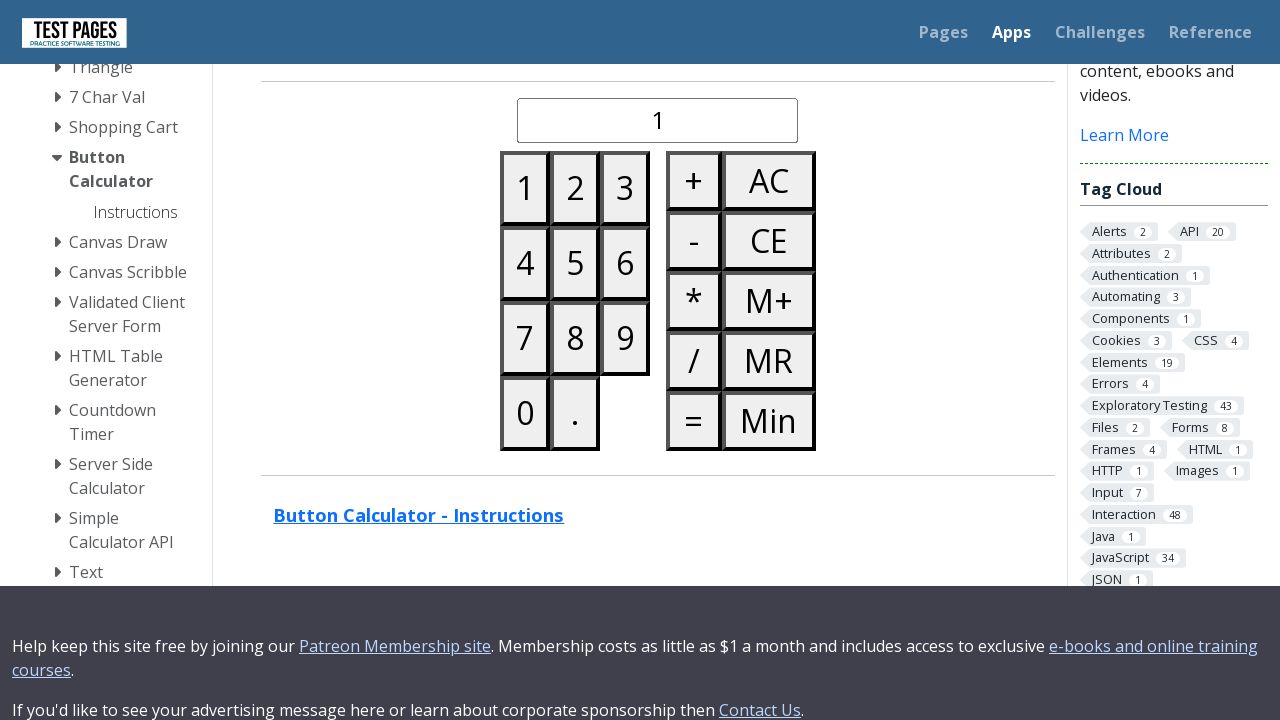

Clicked button 0 at (525, 413) on #button00
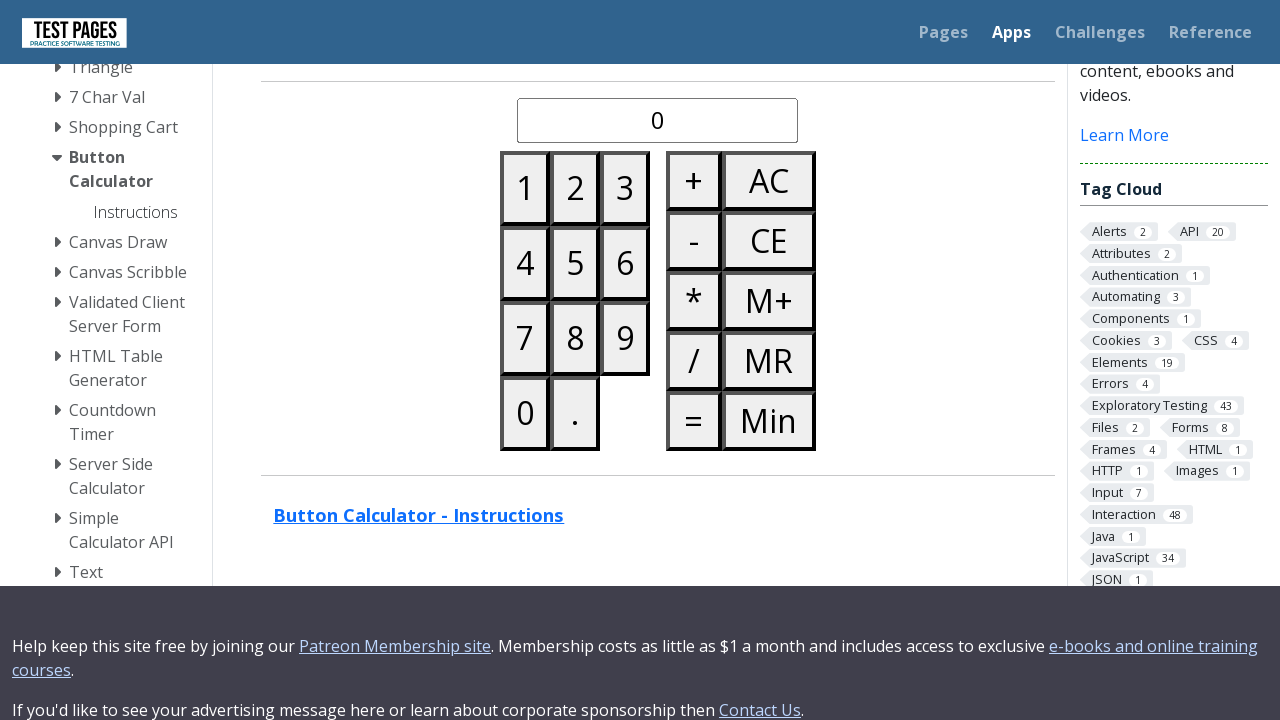

Clicked equals button to evaluate 1 / 0 at (694, 420) on #buttonequals
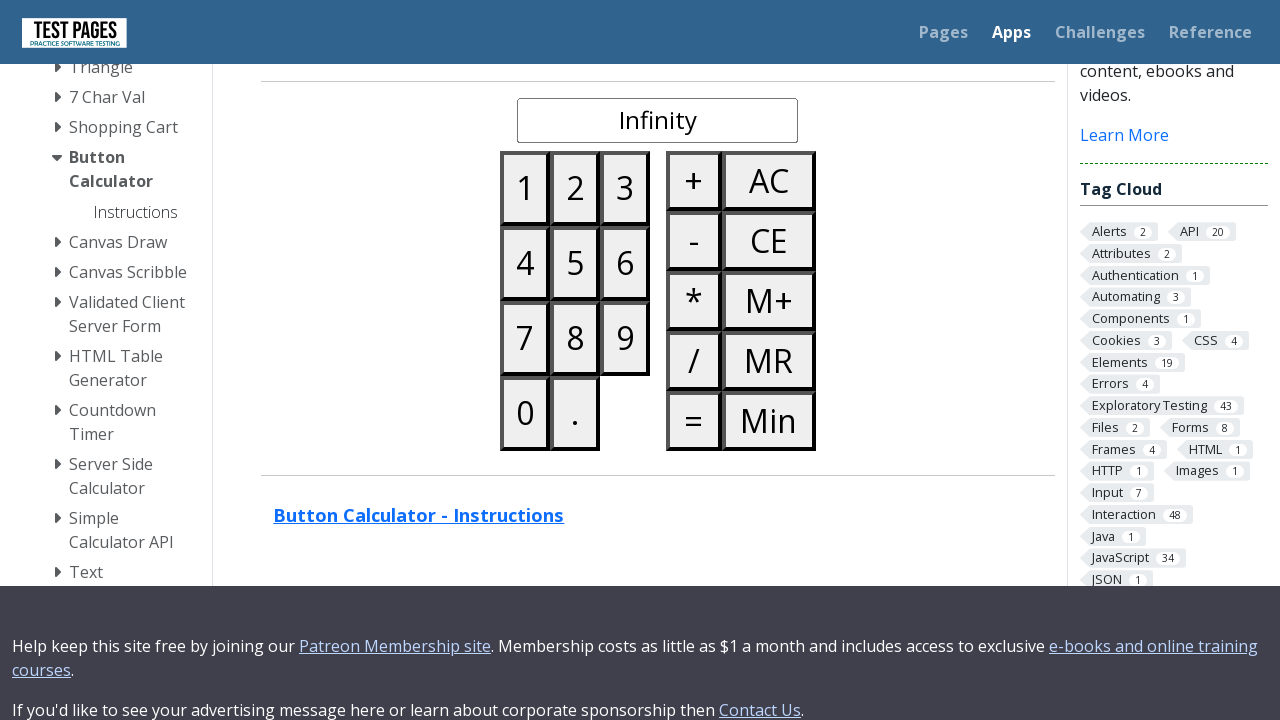

Verified result display is visible
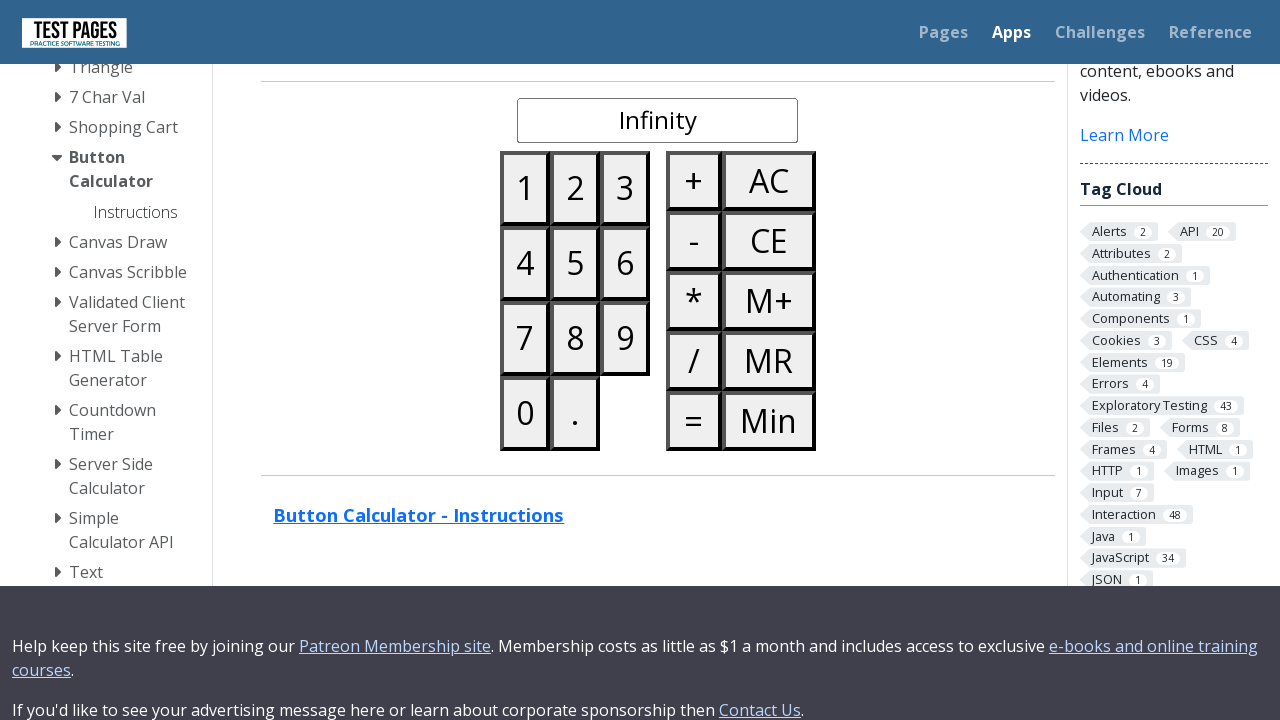

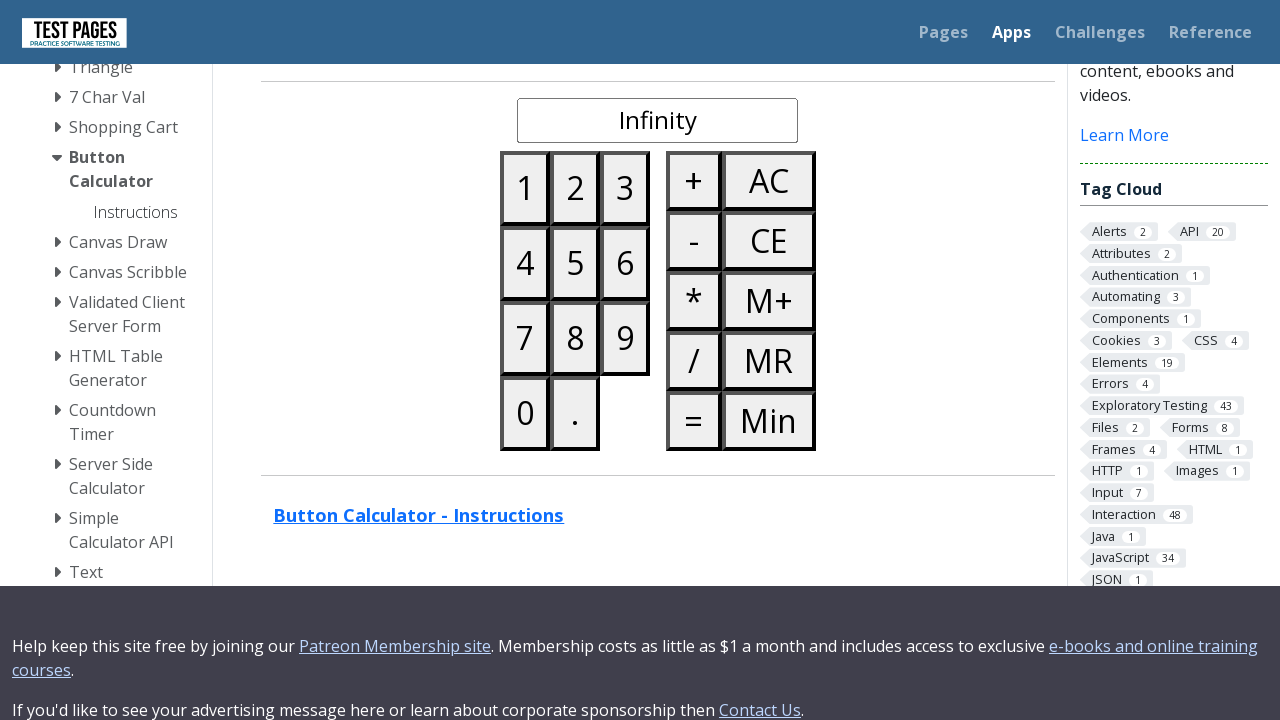